Tests dropdown interaction by navigating to the Dropdown page and selecting different options from the dropdown list

Starting URL: https://the-internet.herokuapp.com/

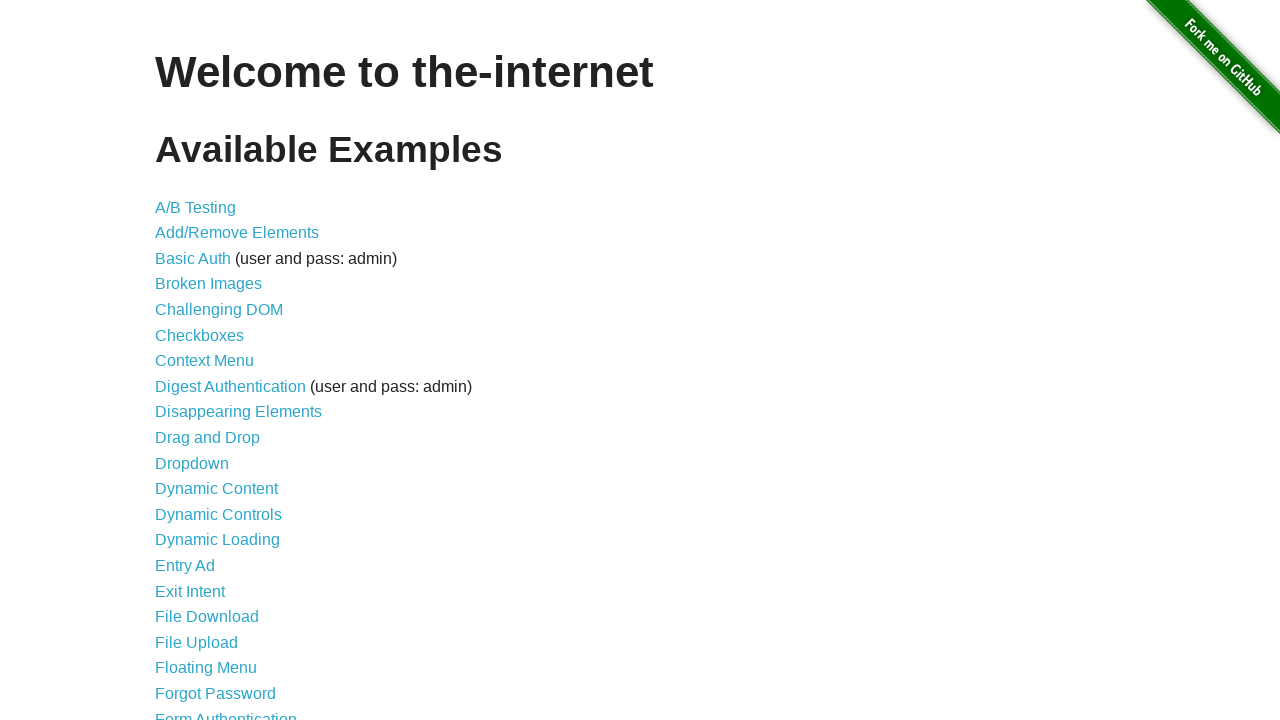

Clicked on the Dropdown link at (192, 463) on text=Dropdown
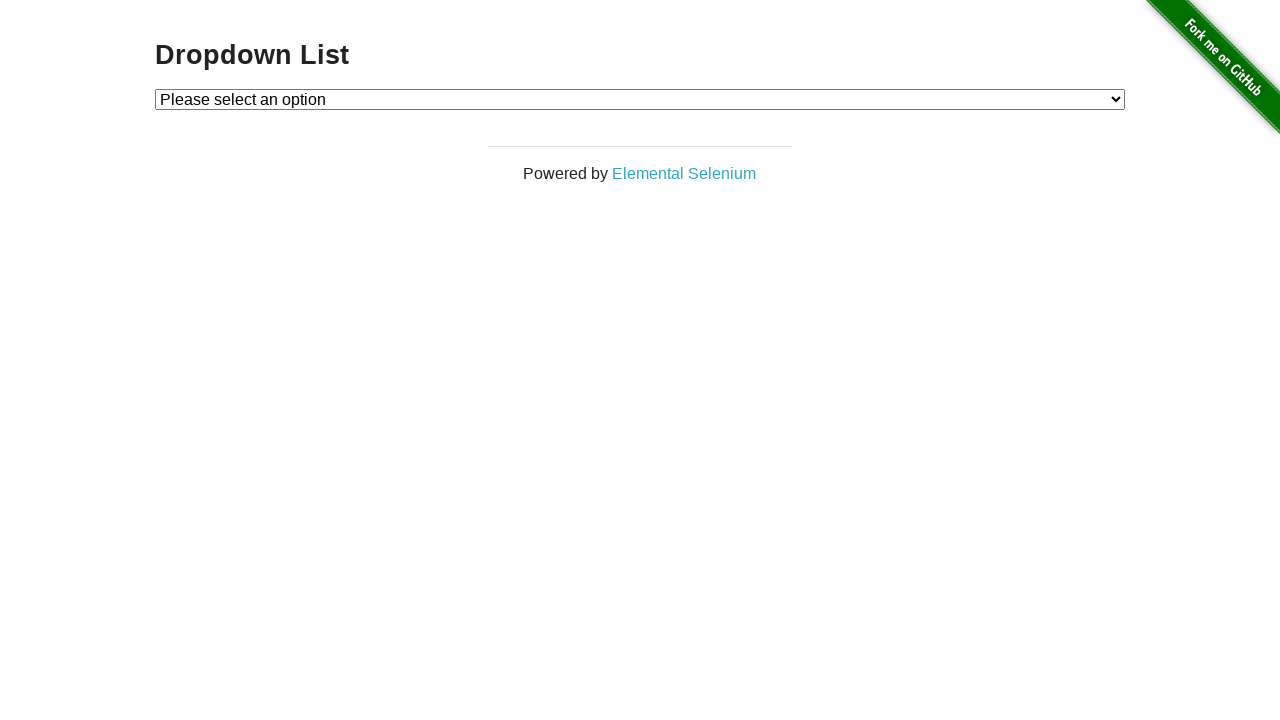

Dropdown page loaded - h3 header appeared
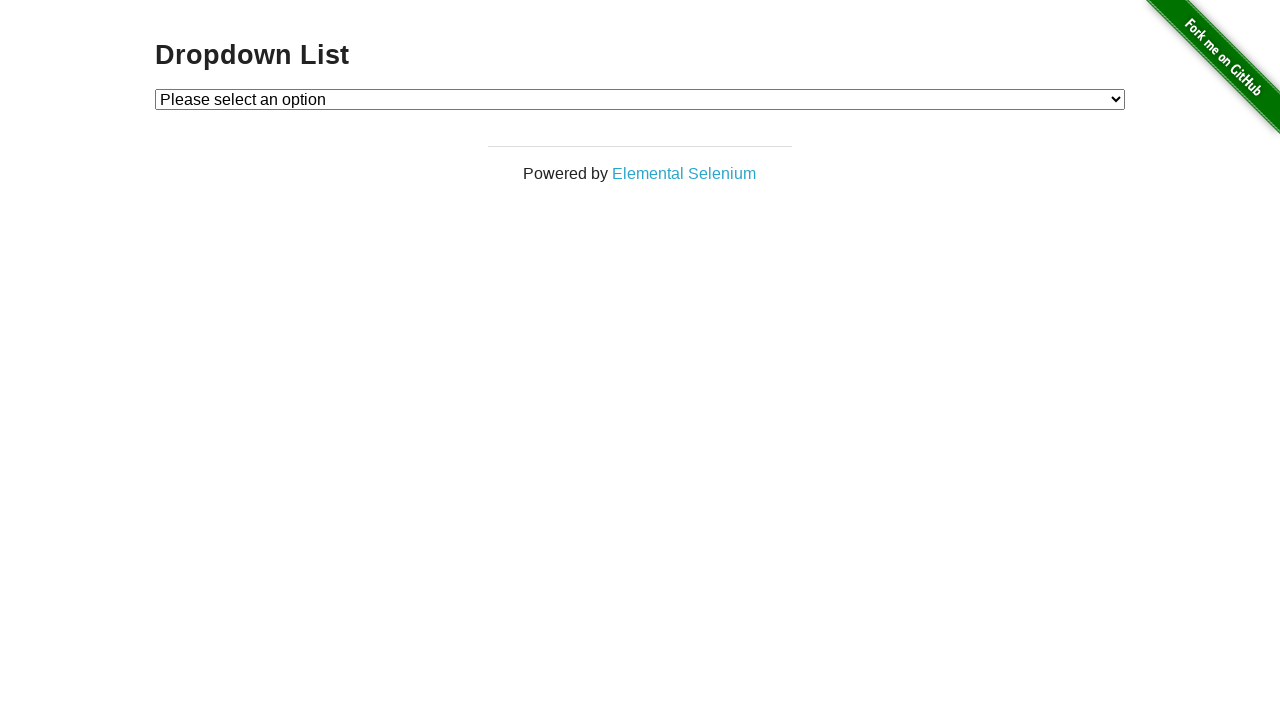

Dropdown element is present and ready
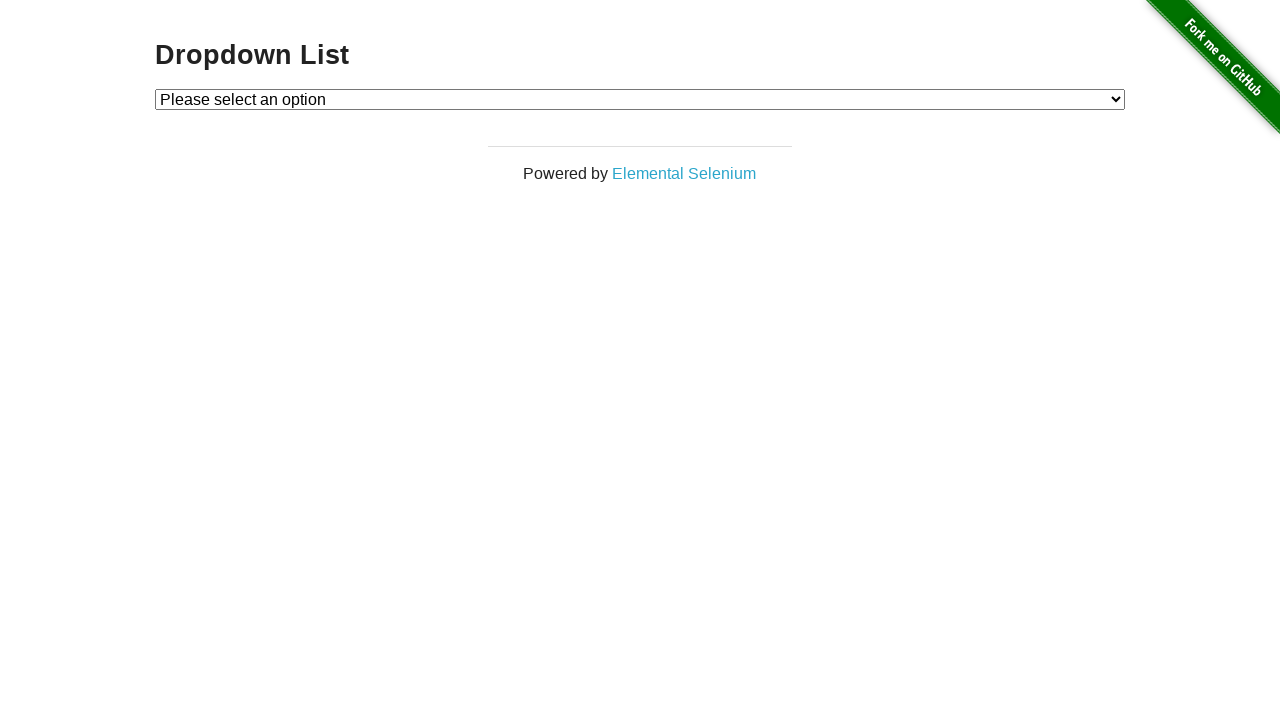

Selected option 2 from the dropdown list on #dropdown
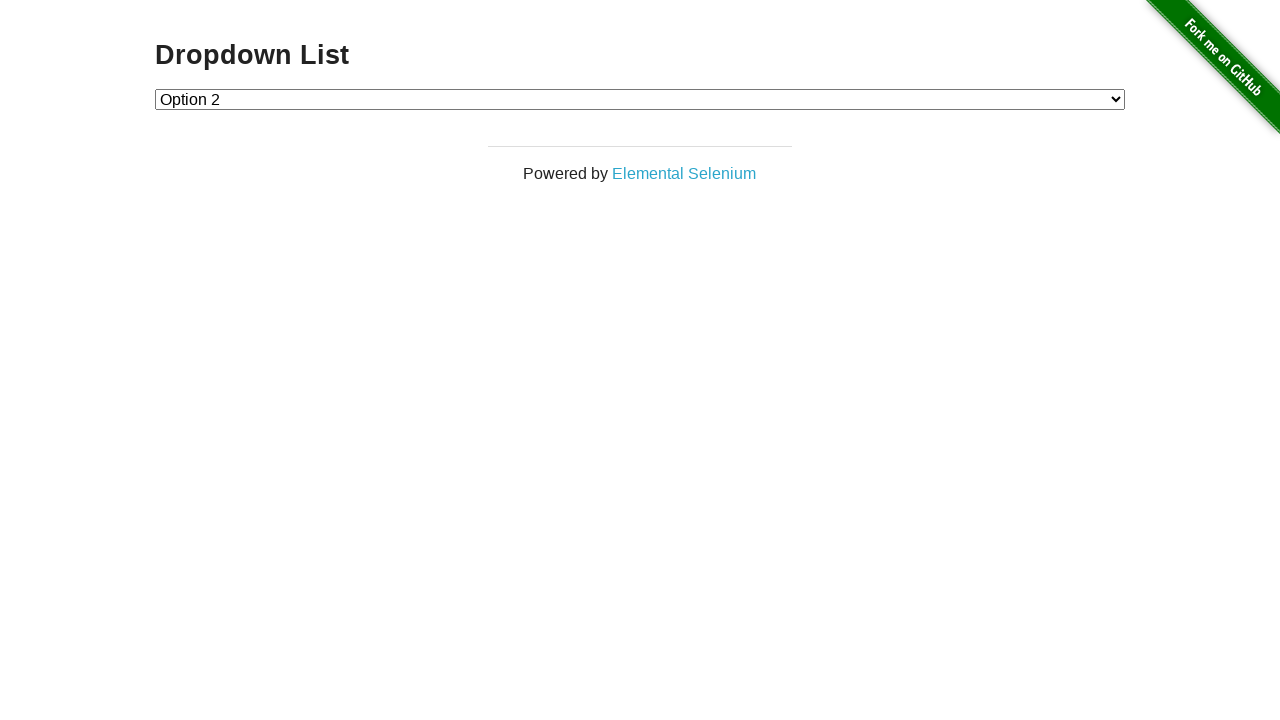

Selected option 1 from the dropdown list on #dropdown
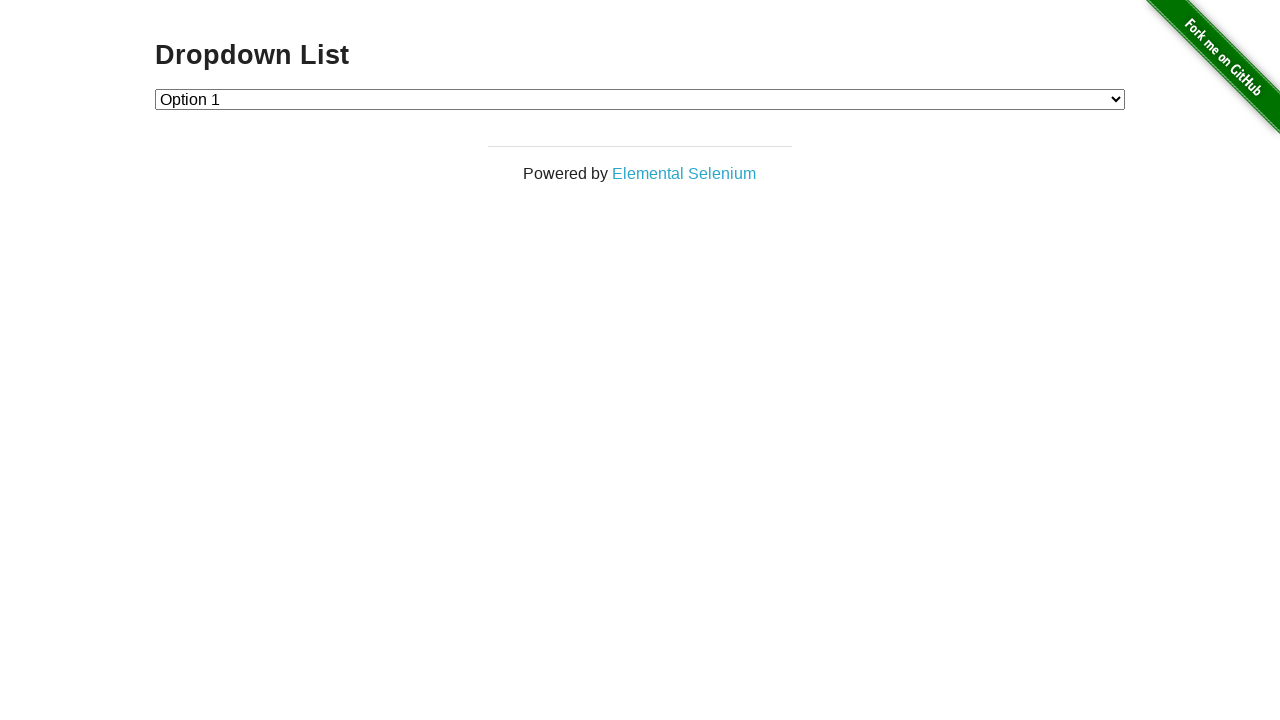

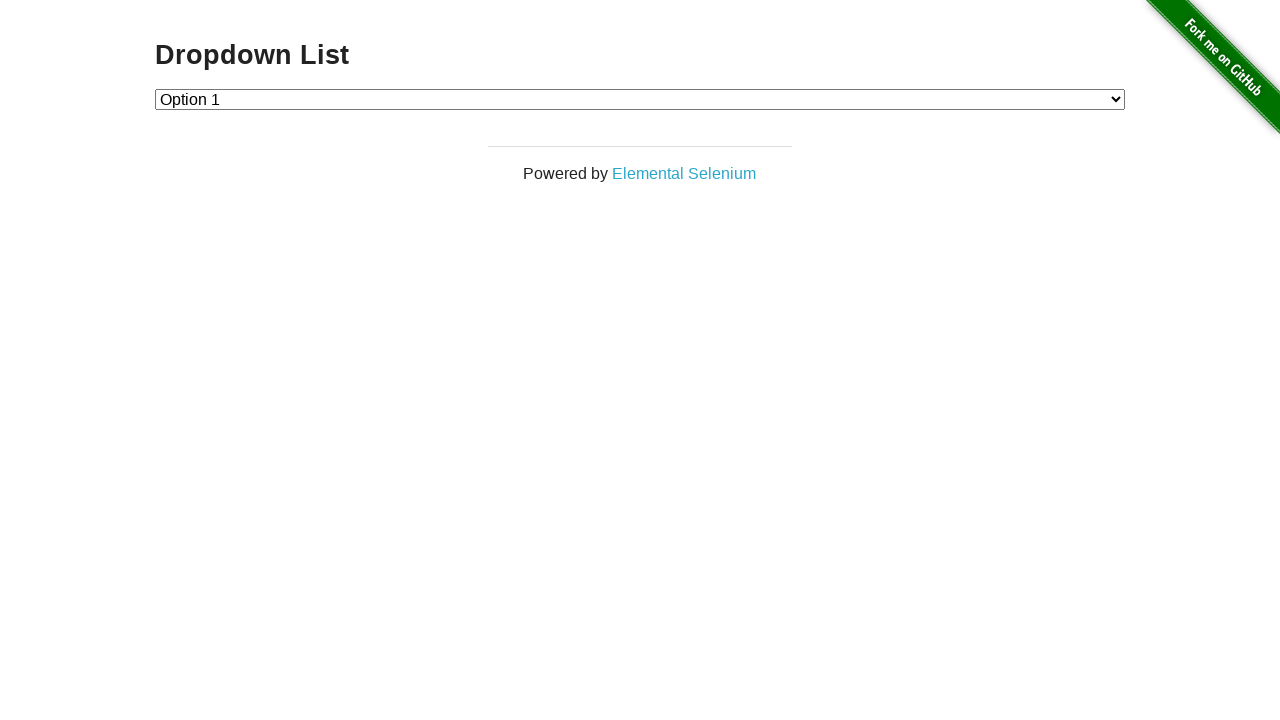